Tests Input Form Submit by clicking the link, first attempting to submit an empty form to trigger validation, then filling all required fields including name, email, password, company, website, country selection, city, address, state, and zip code, and finally submitting the form.

Starting URL: https://www.lambdatest.com/selenium-playground

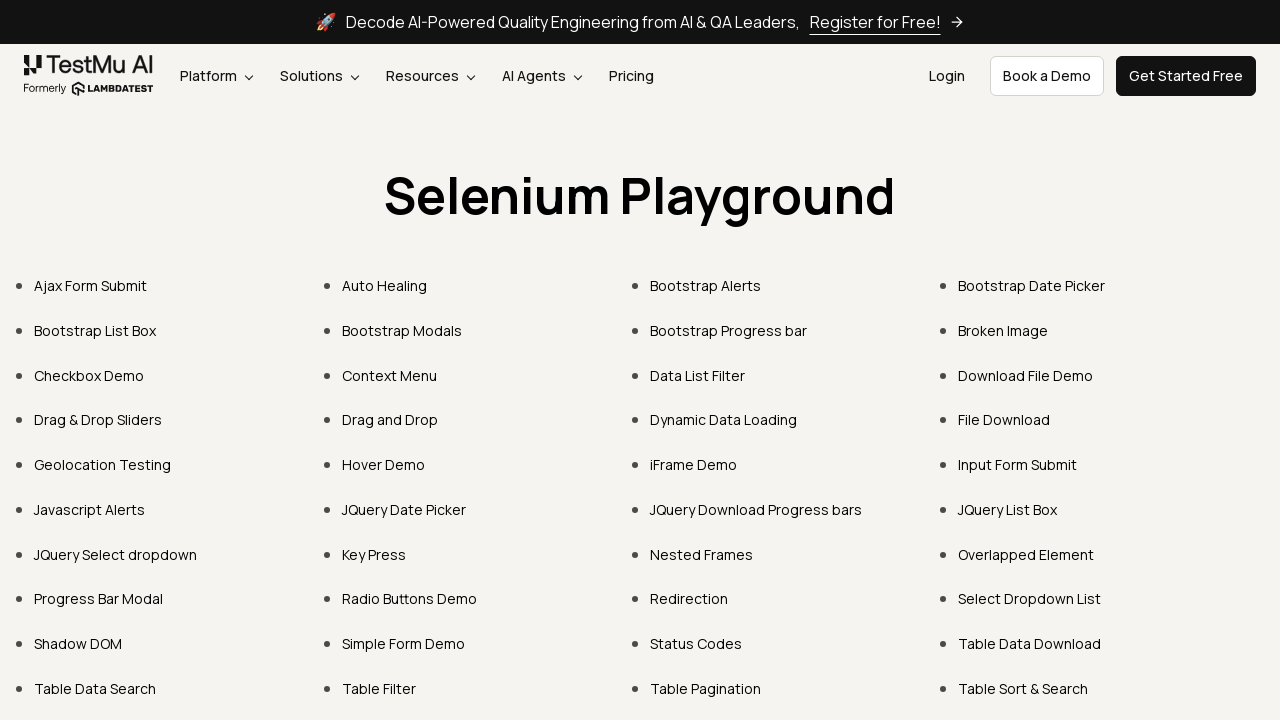

Clicked 'Input Form Submit' link at (1018, 464) on text=Input Form Submit
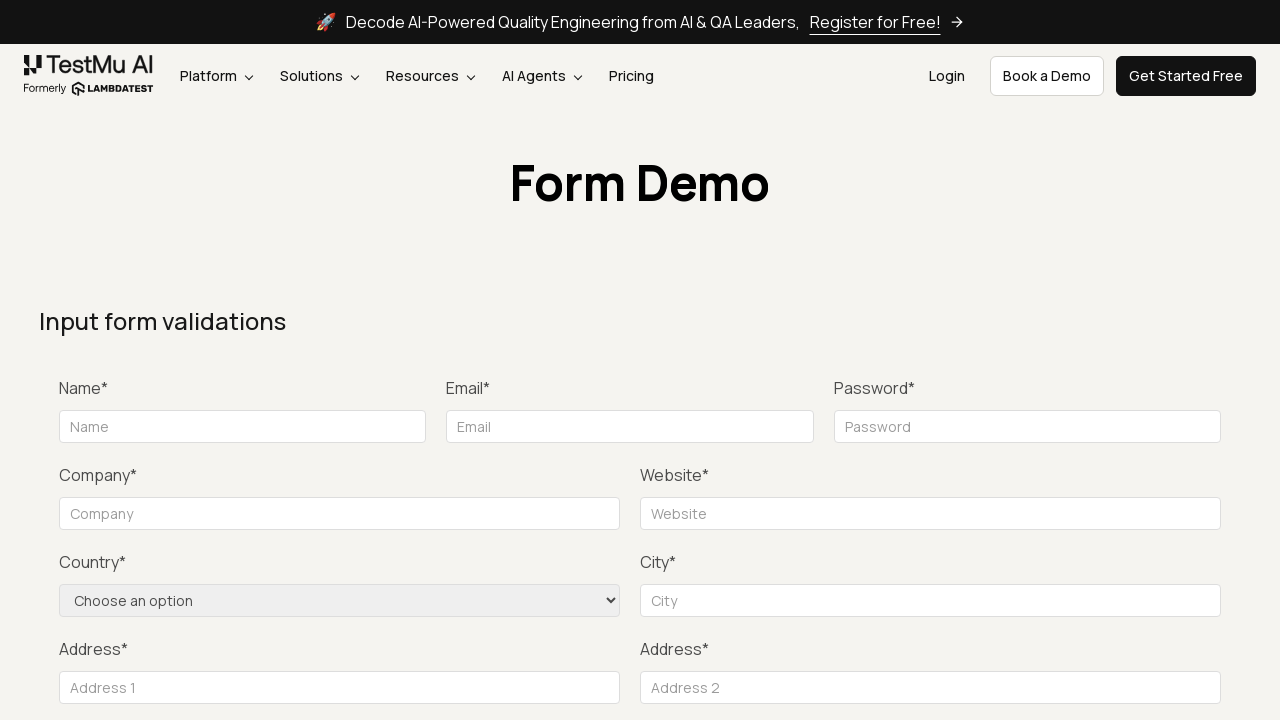

Input form loaded - name field is visible
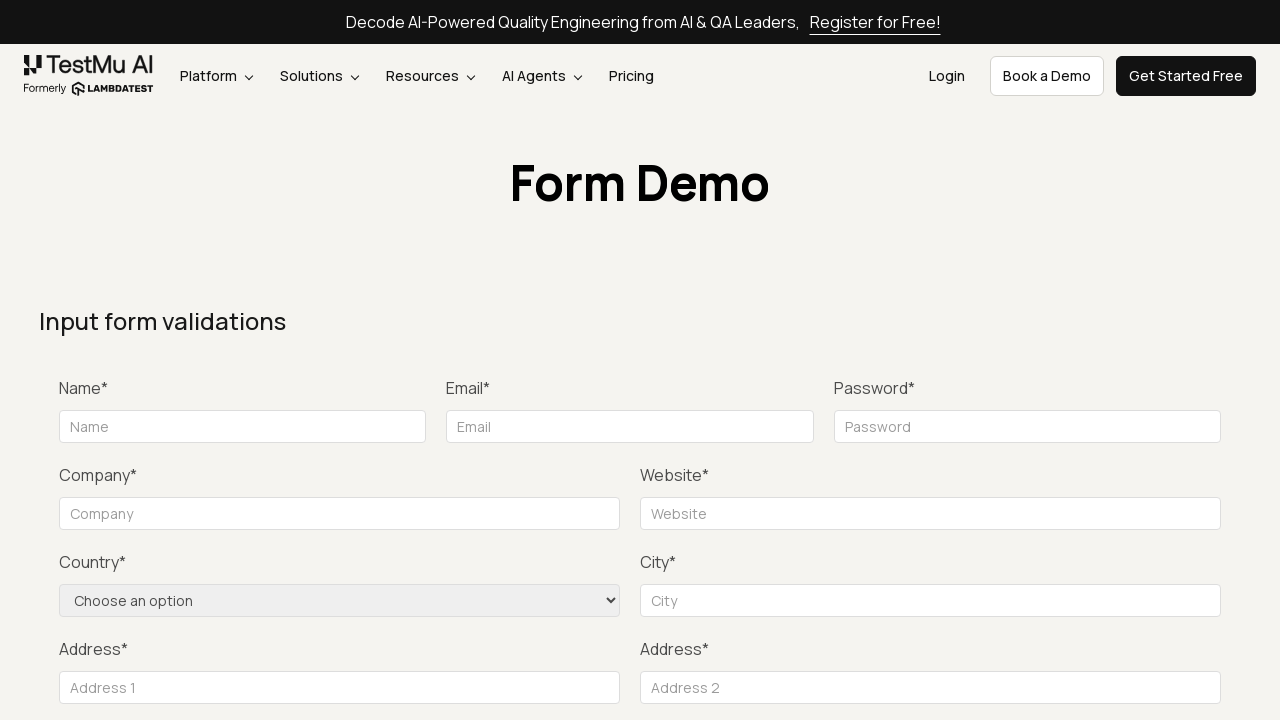

Clicked Submit button with empty form to trigger validation at (1131, 360) on button:has-text('Submit')
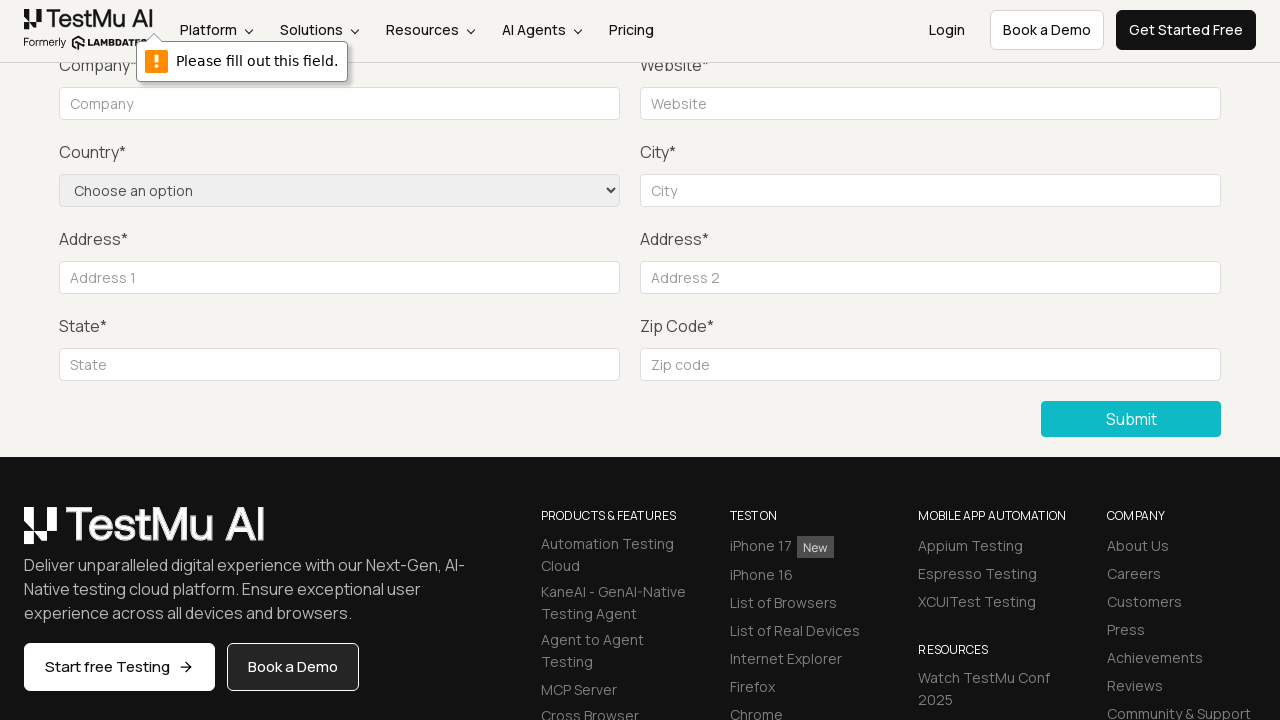

Filled Name field with 'John Doe' on #name
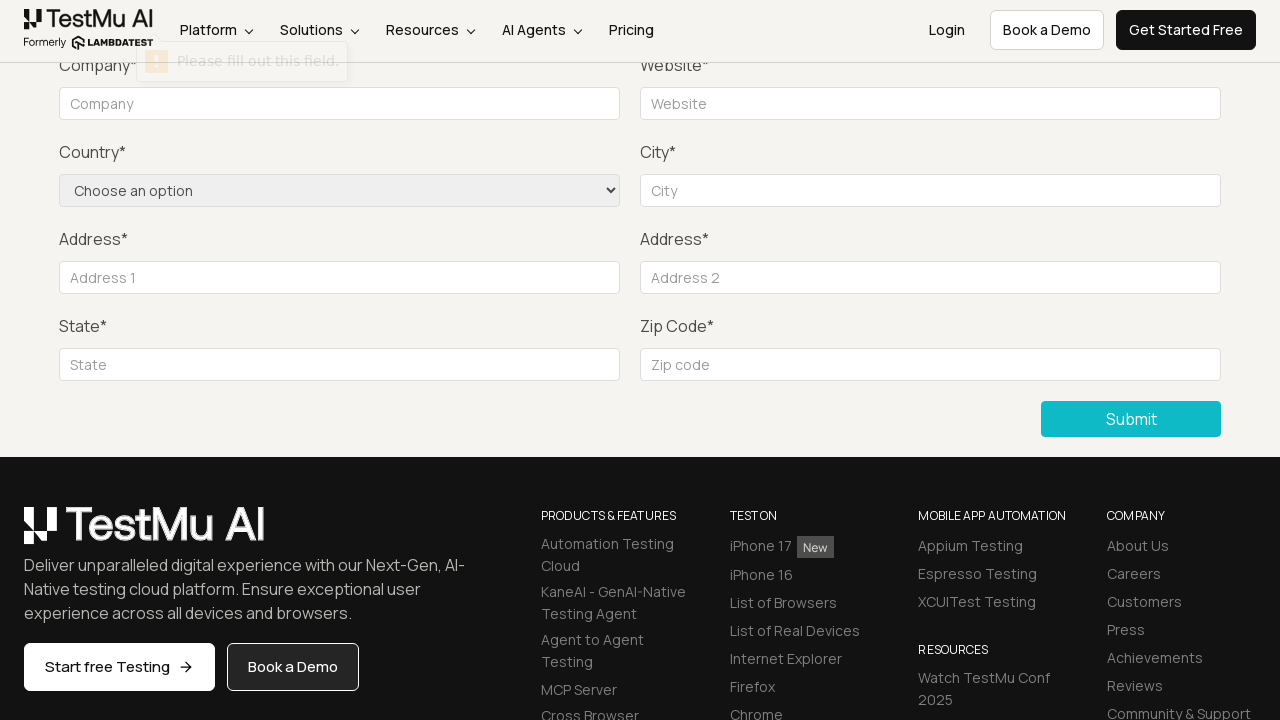

Filled Email field with 'johndoe@example.com' on //label[normalize-space()='Email*']/following-sibling::input
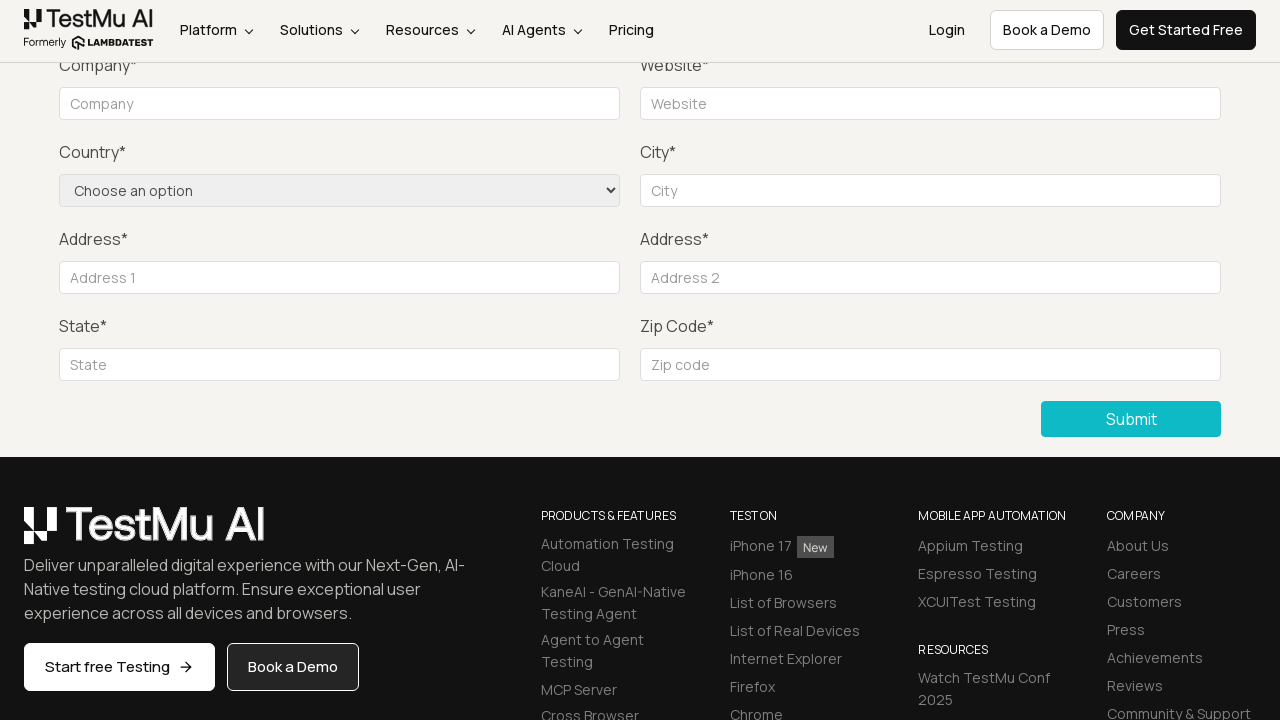

Filled Password field with 'Abc@123' on //label[normalize-space()='Password*']/following-sibling::input
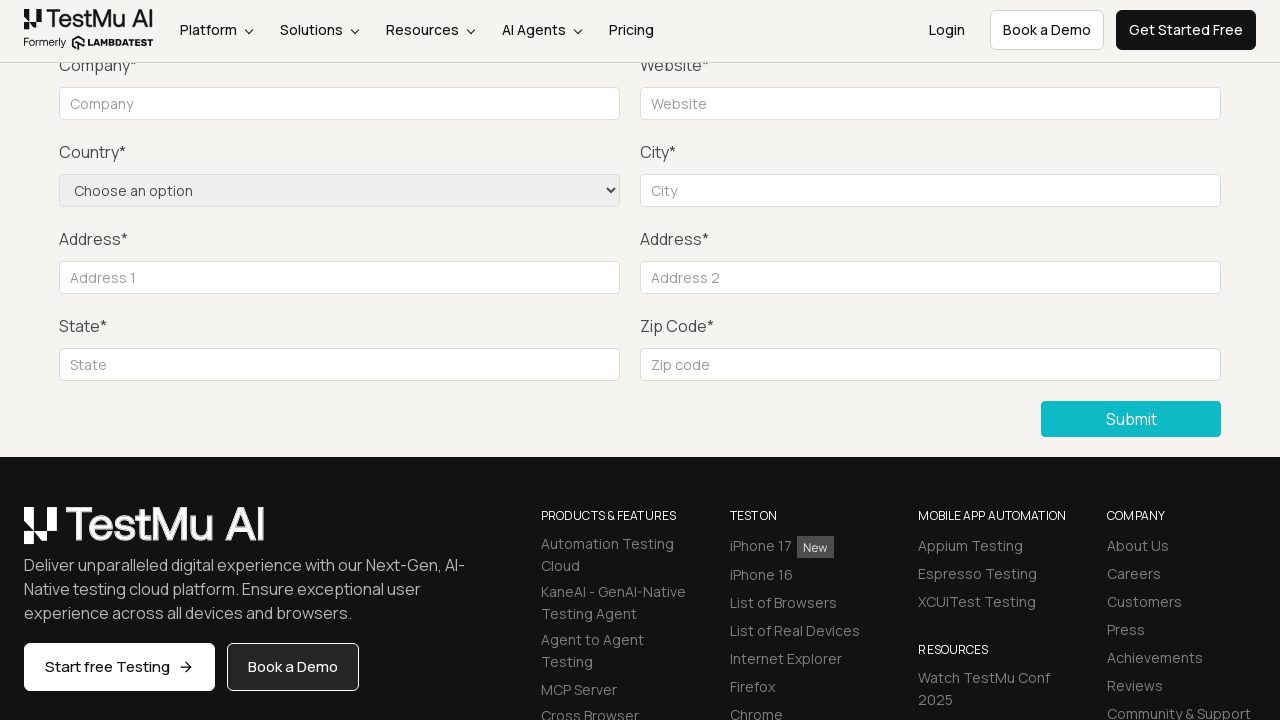

Filled Company field with 'Persistent' on //label[normalize-space()='Company*']/following-sibling::input
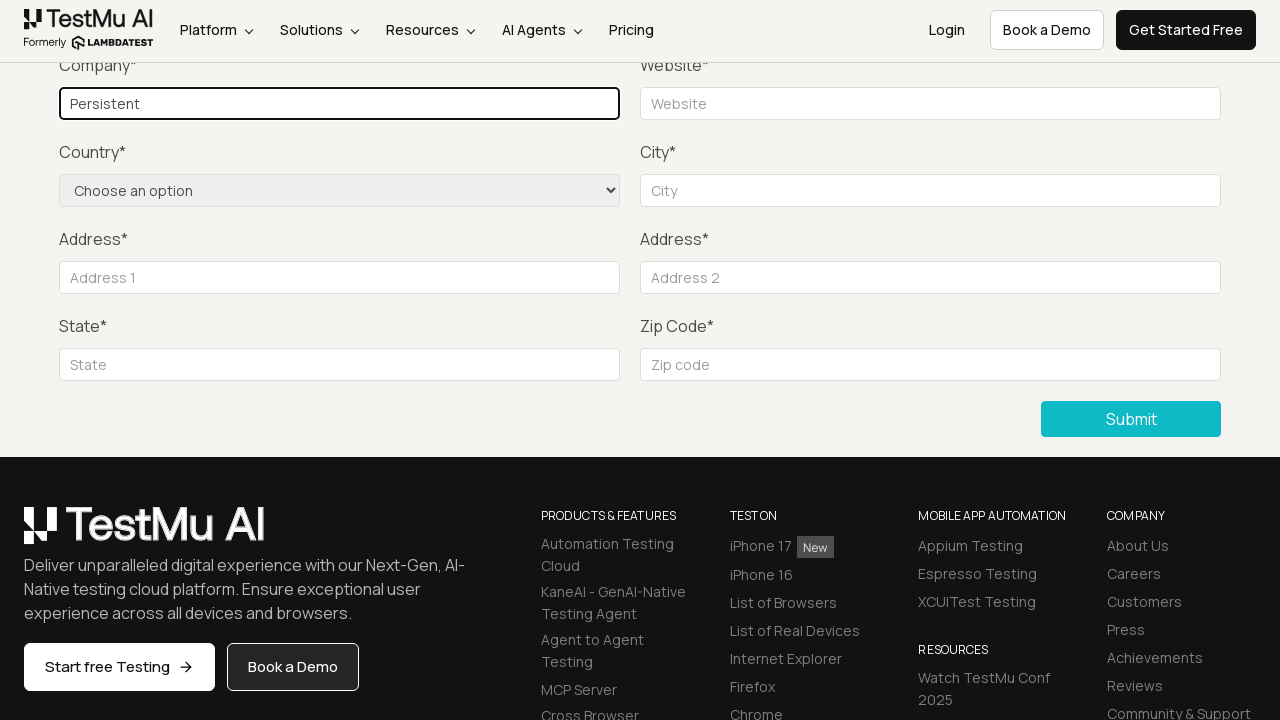

Filled Website field with 'Persistent' on //label[normalize-space()='Website*']/following-sibling::input
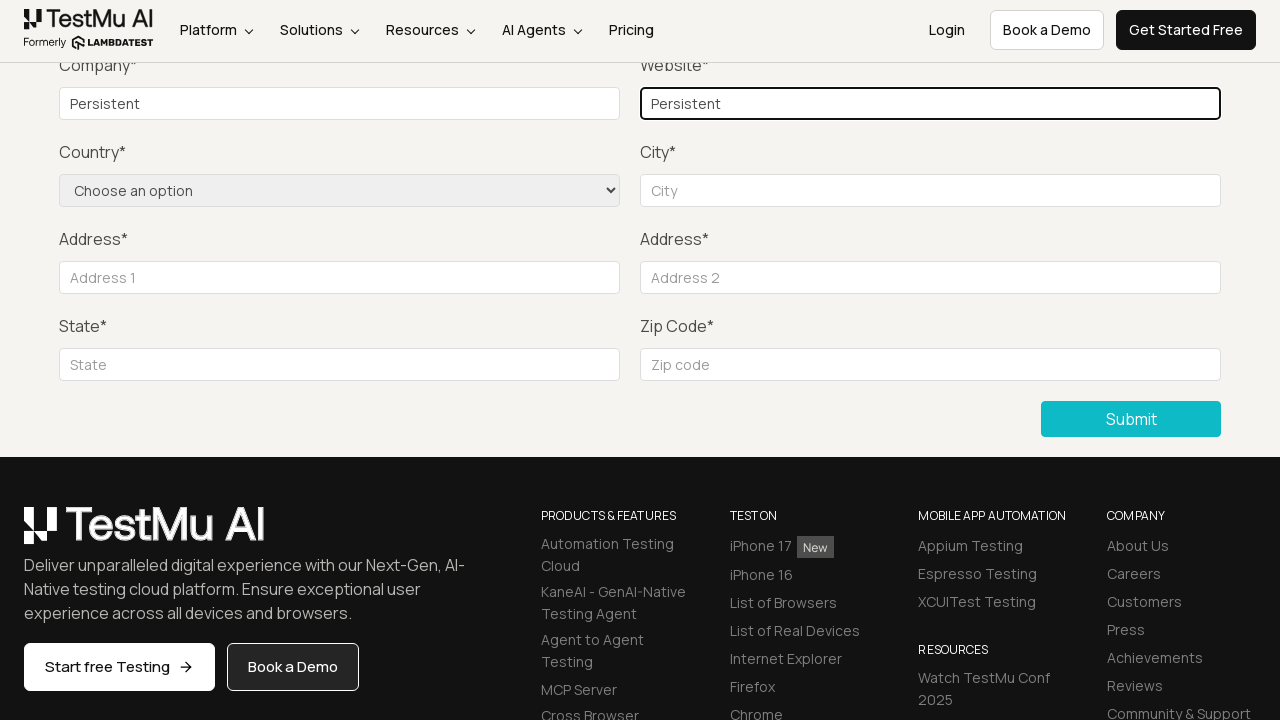

Selected 'United States' from Country dropdown on //label[normalize-space()='Country*']/following-sibling::select
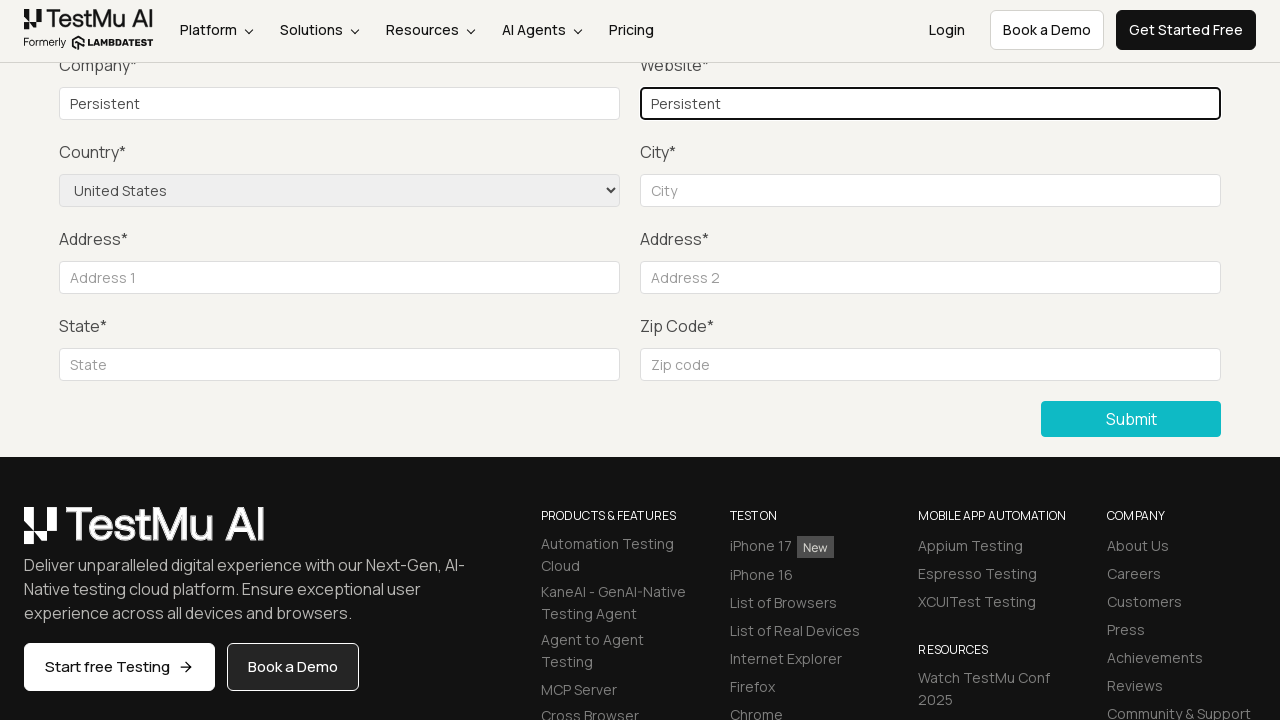

Filled City field with 'Pune' on //label[normalize-space()='City*']/following-sibling::input
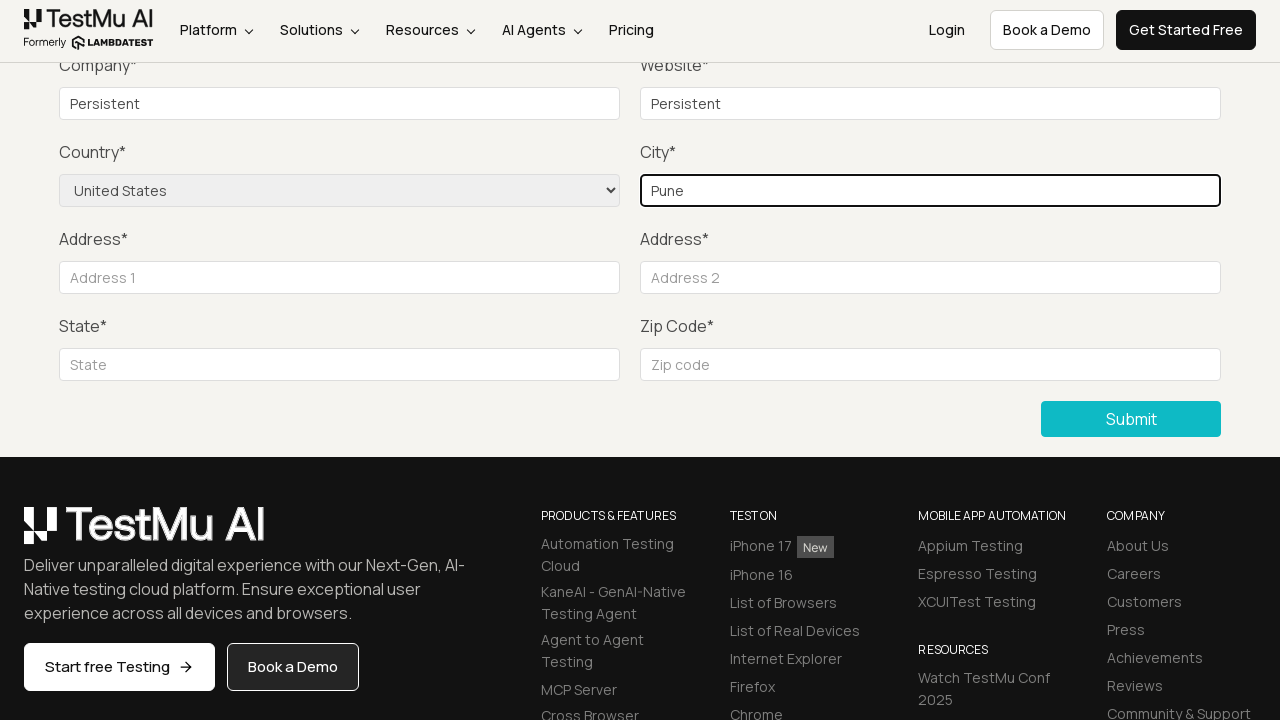

Filled Address Line 1 with '123 Street' on #inputAddress1
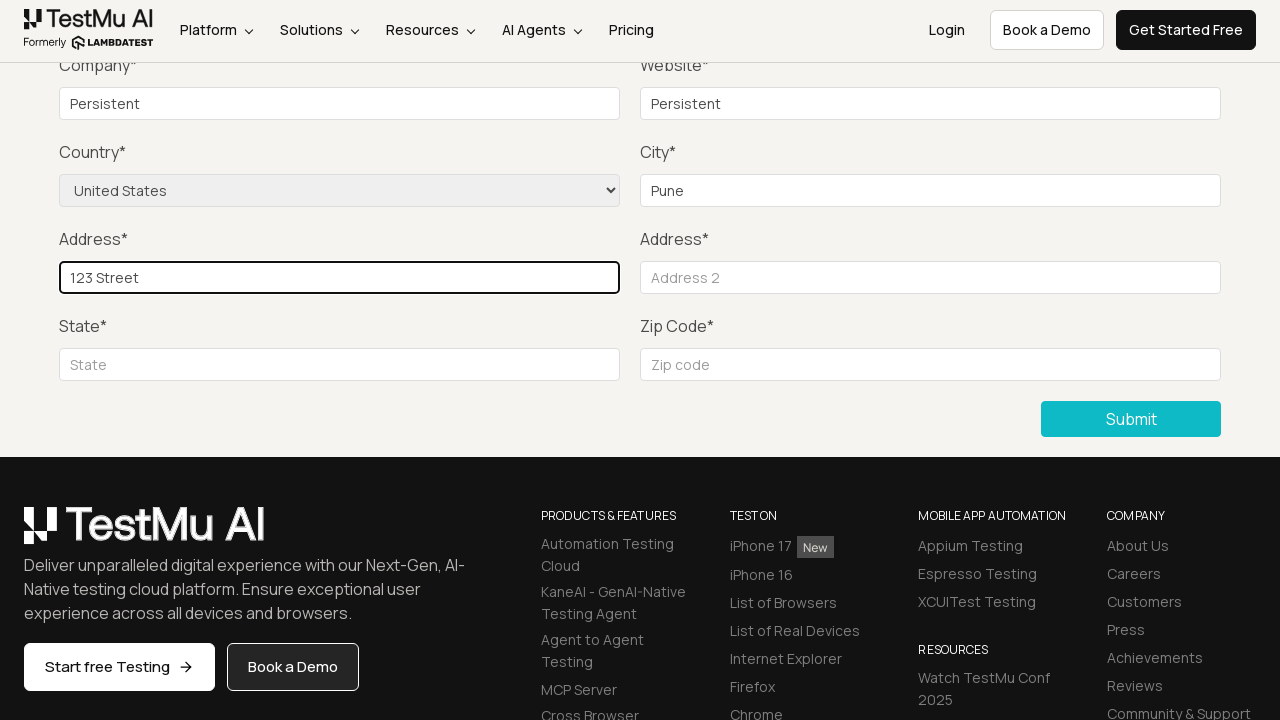

Filled Address Line 2 with '1234 Street' on #inputAddress2
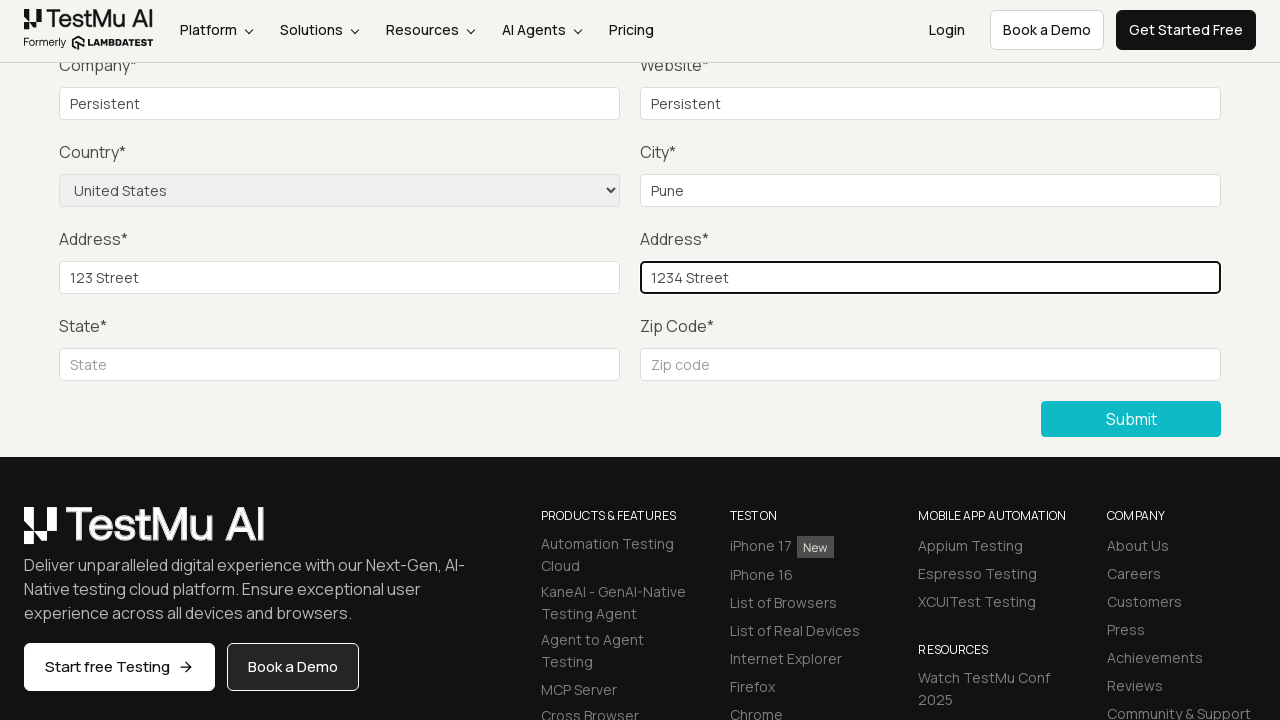

Filled State field with 'Maharashtra' on //label[normalize-space()='State*']/following-sibling::input
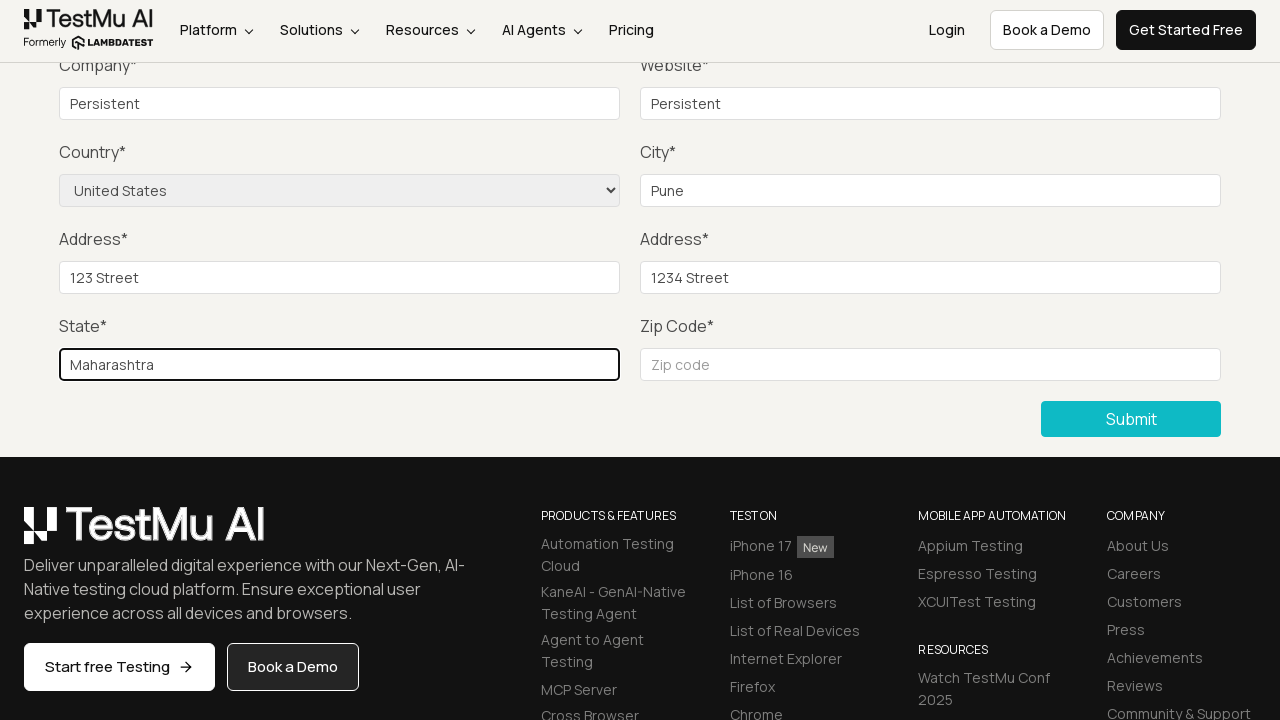

Filled Zip Code field with '422107' on //label[normalize-space()='Zip Code*']/following-sibling::input
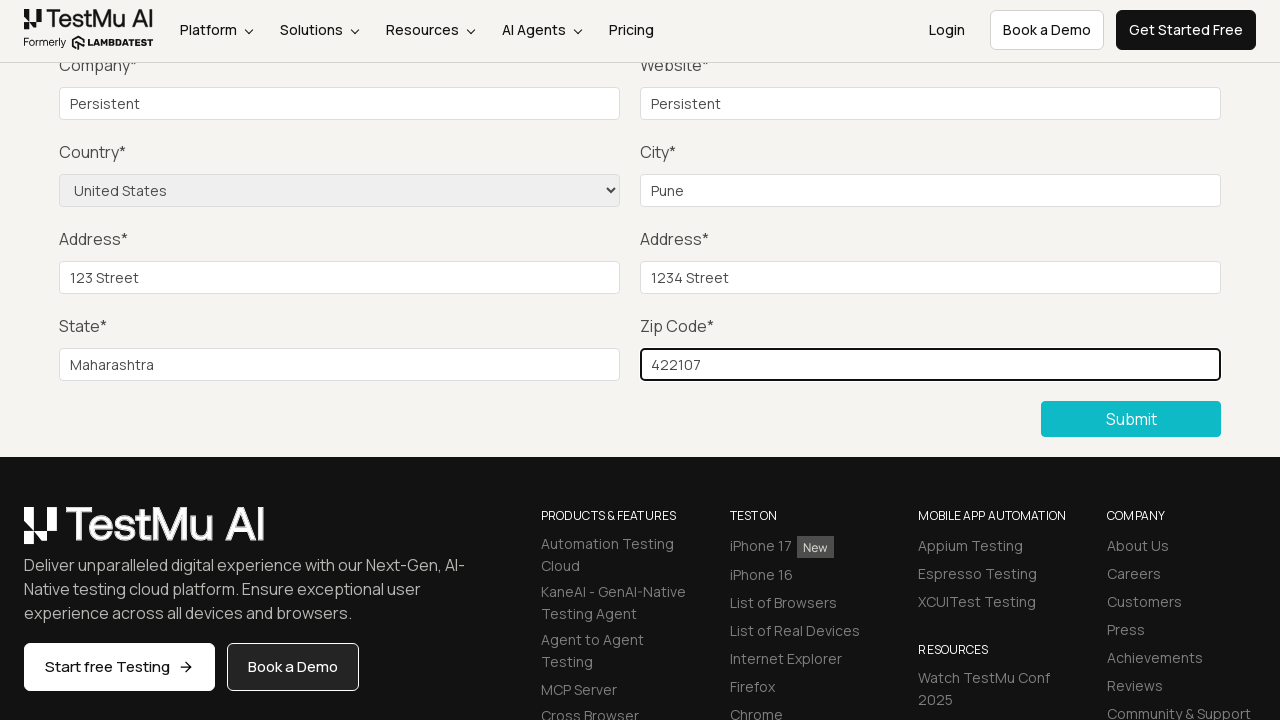

Clicked Submit button to submit the completed form at (1131, 419) on button:has-text('Submit')
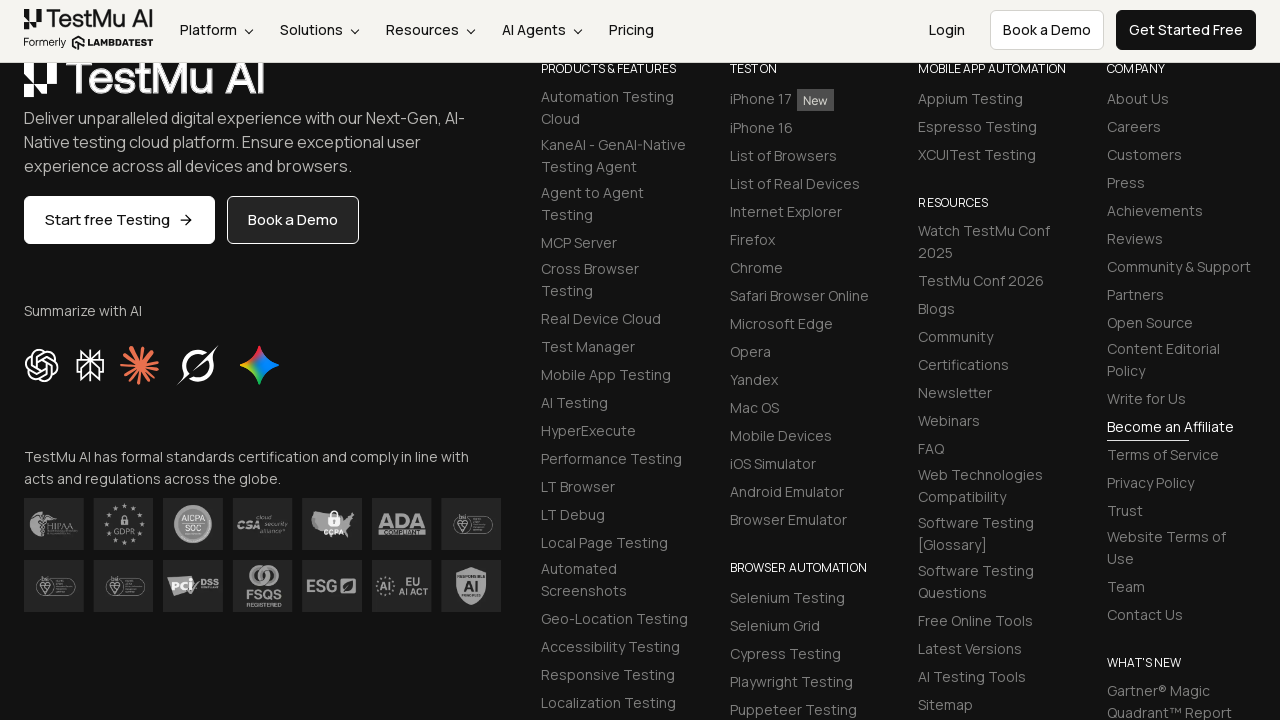

Form successfully submitted - success message displayed
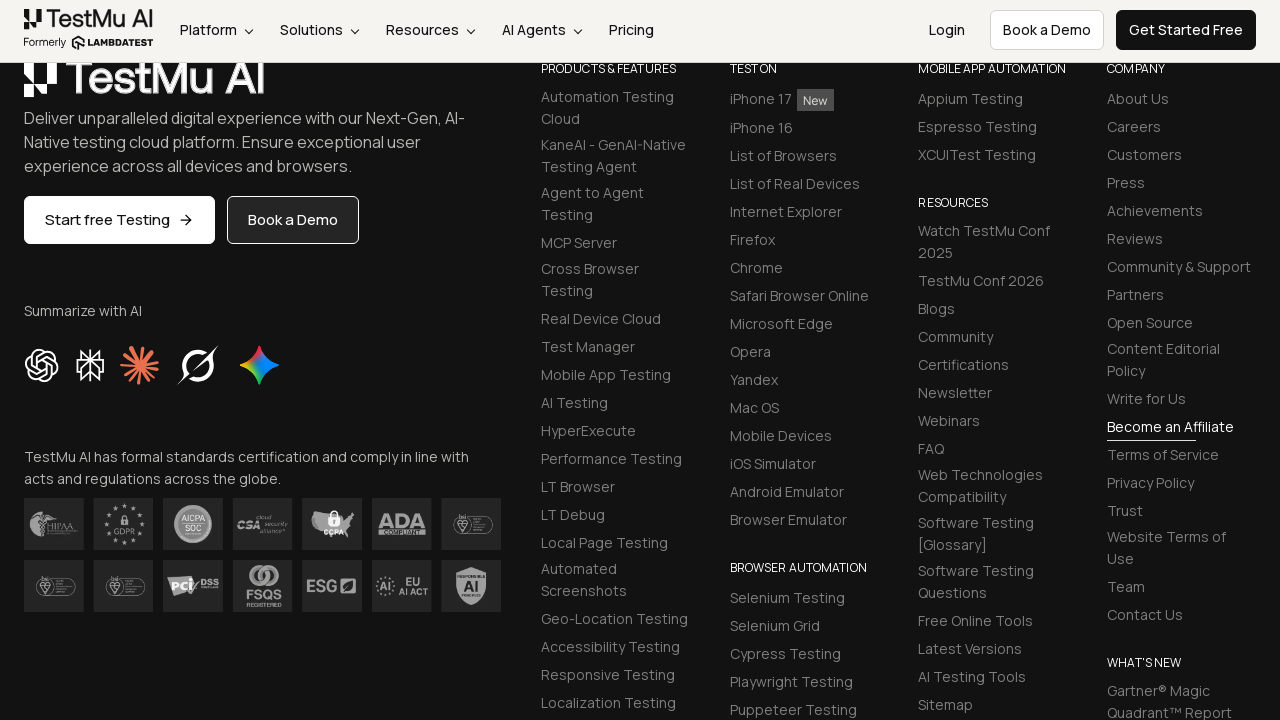

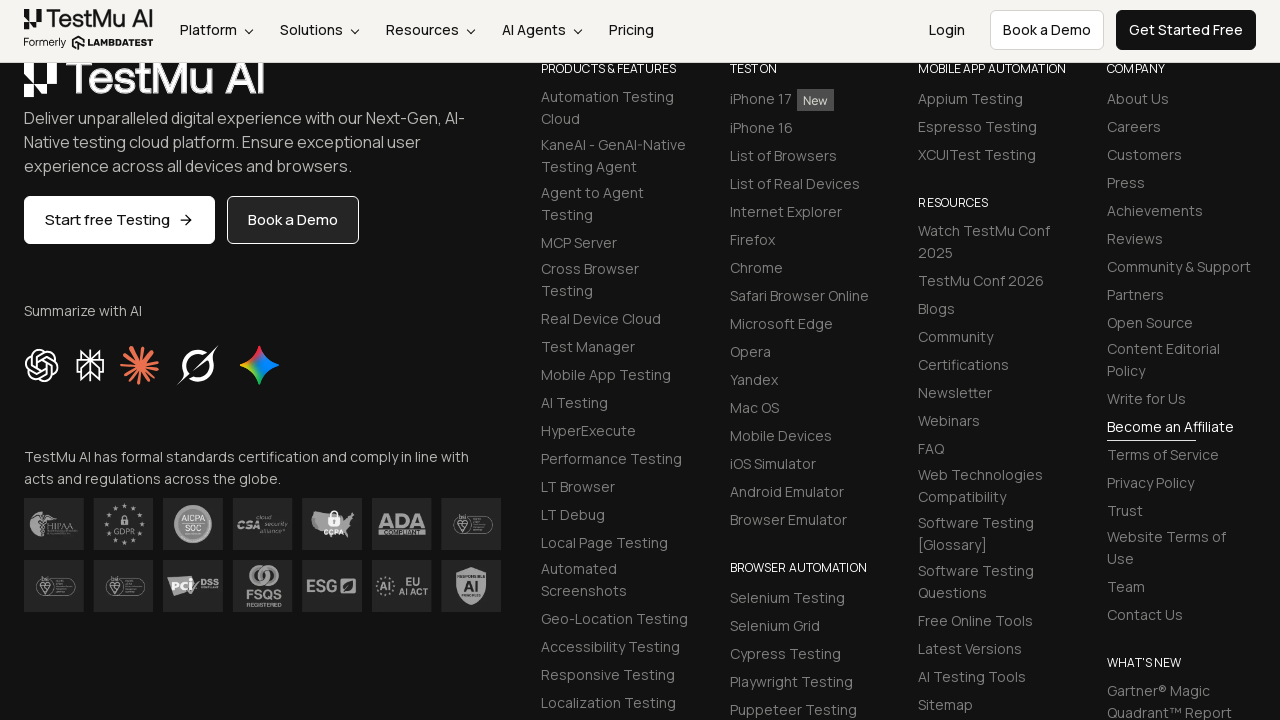